Navigates to the National Central Library (NCL) catalog, waits for the session to be established, then performs a search query and waits for search results to load.

Starting URL: https://aleweb.ncl.edu.tw/F

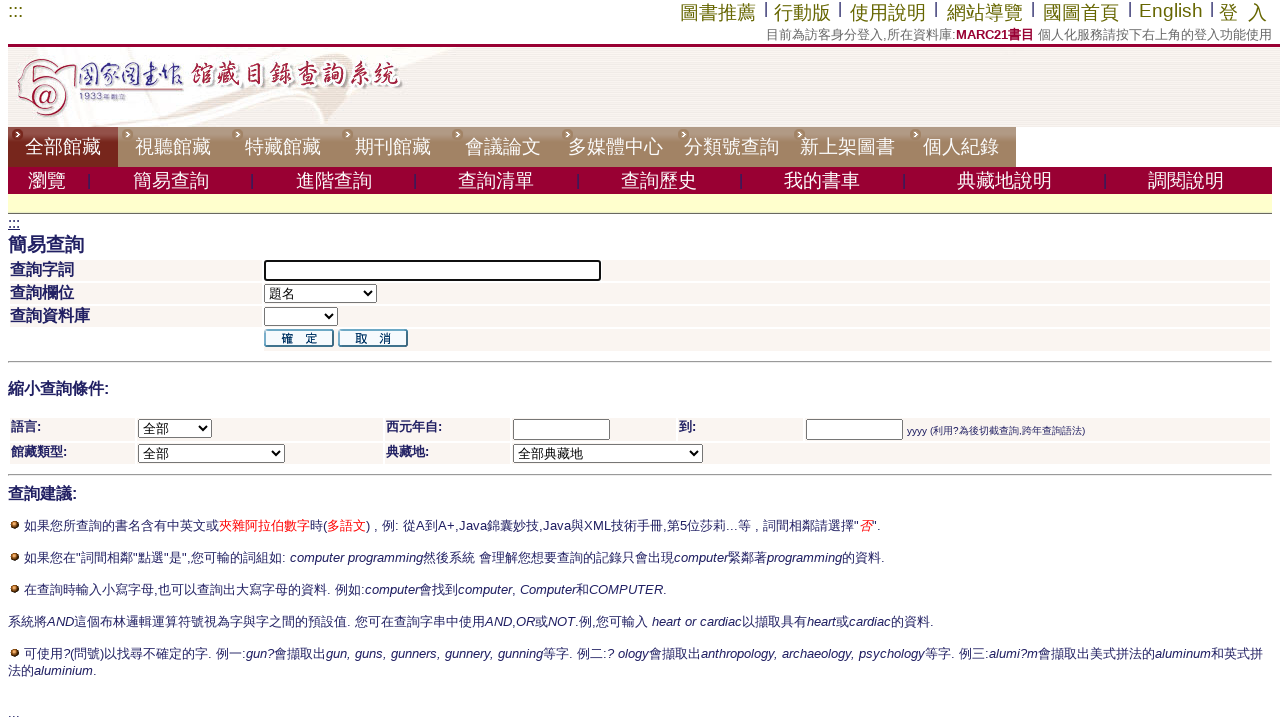

Waited for ALEPH_SESSION_ID cookie to be established
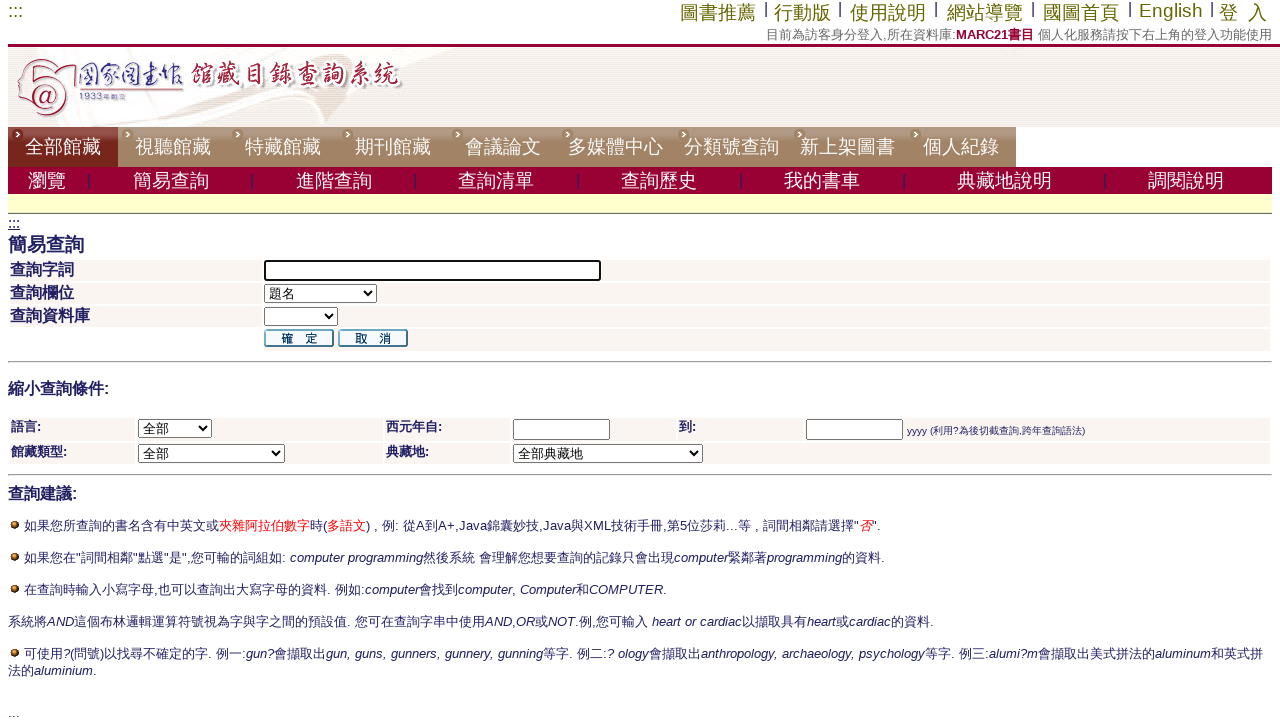

Retrieved cookies from context
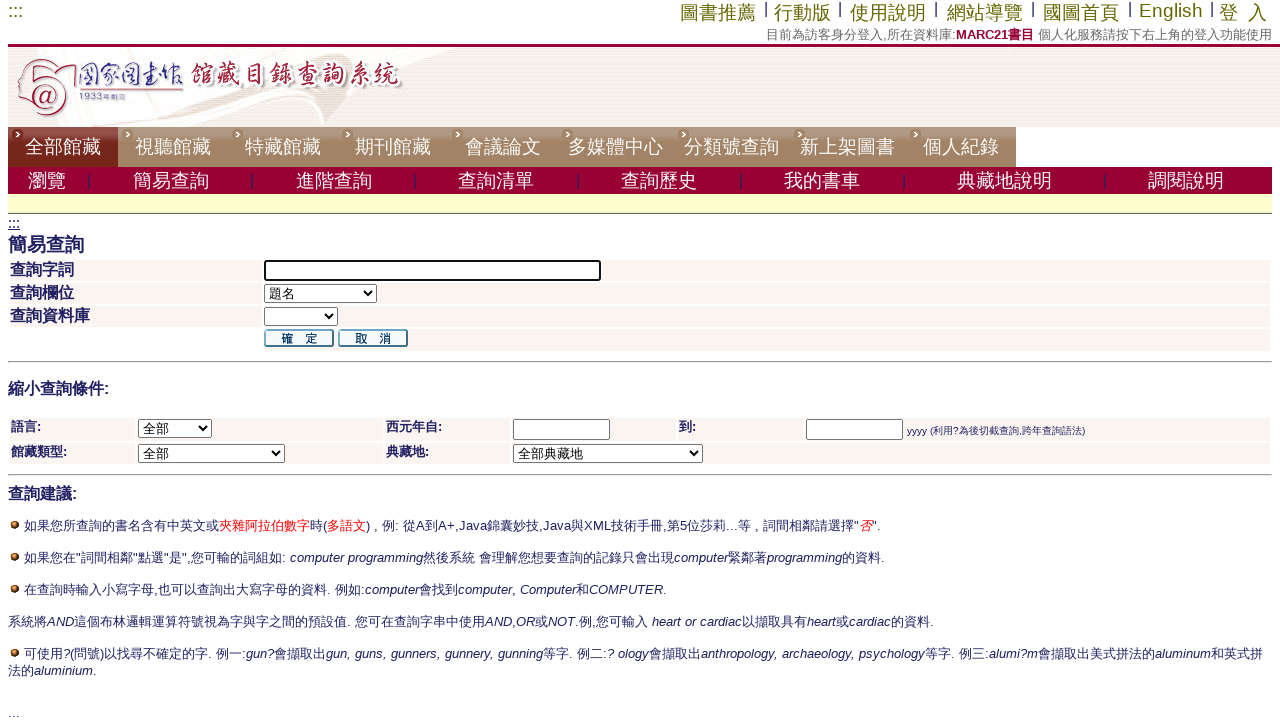

Extracted ALEPH_SESSION_ID from cookies: F6LPPDP6MY5SXPTSRFI737IUR3DRRPHACMN2EET7EYIEV9T7EL
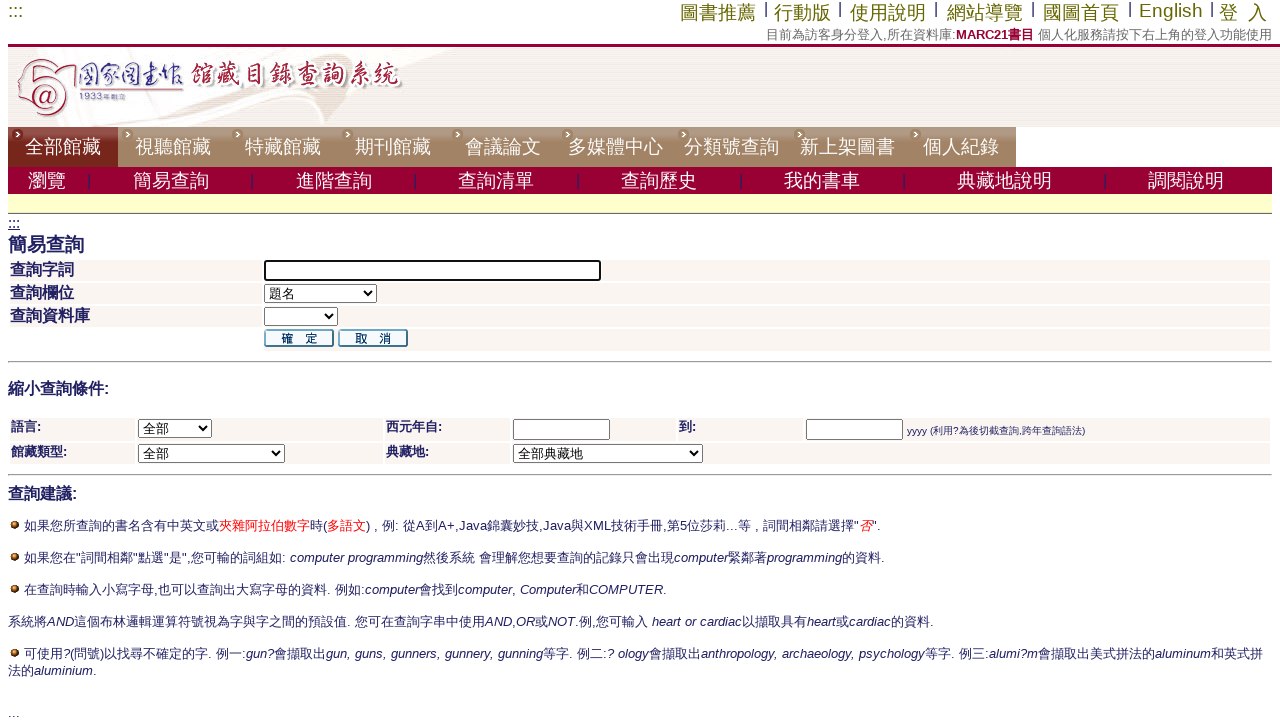

Encoded search query '台灣歷史' for URL
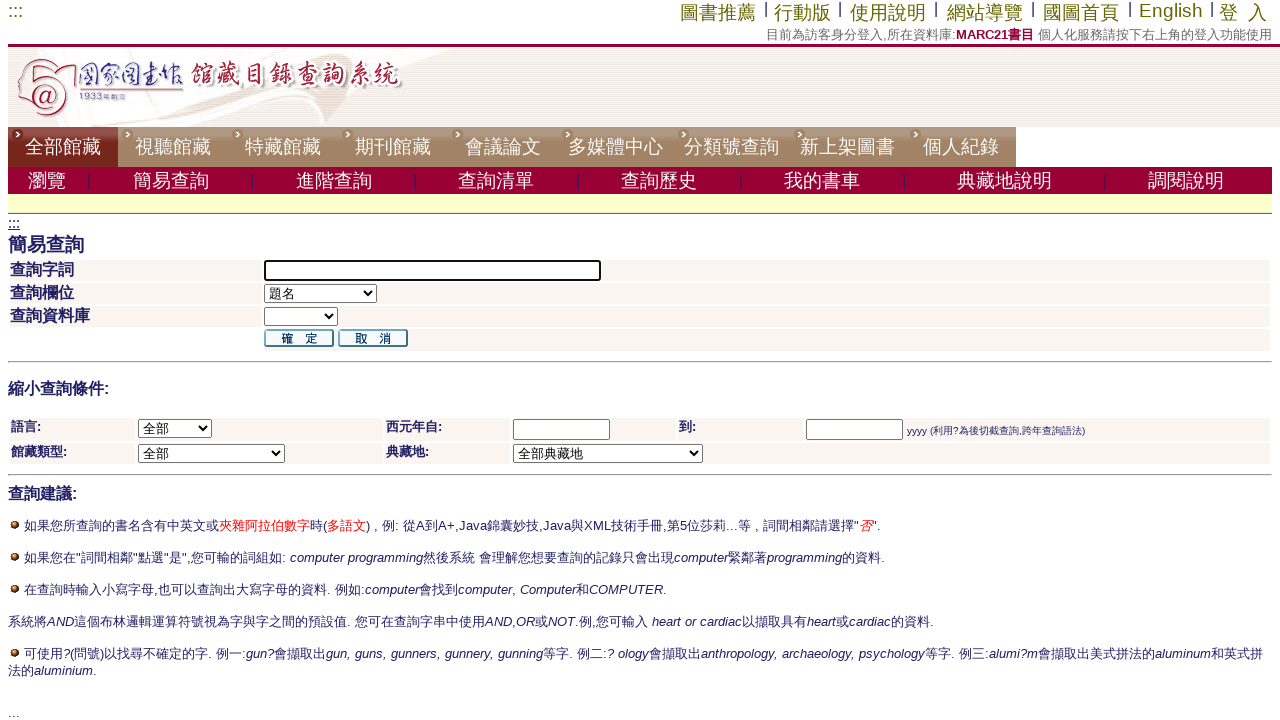

Navigated to NCL search results page with query '台灣歷史'
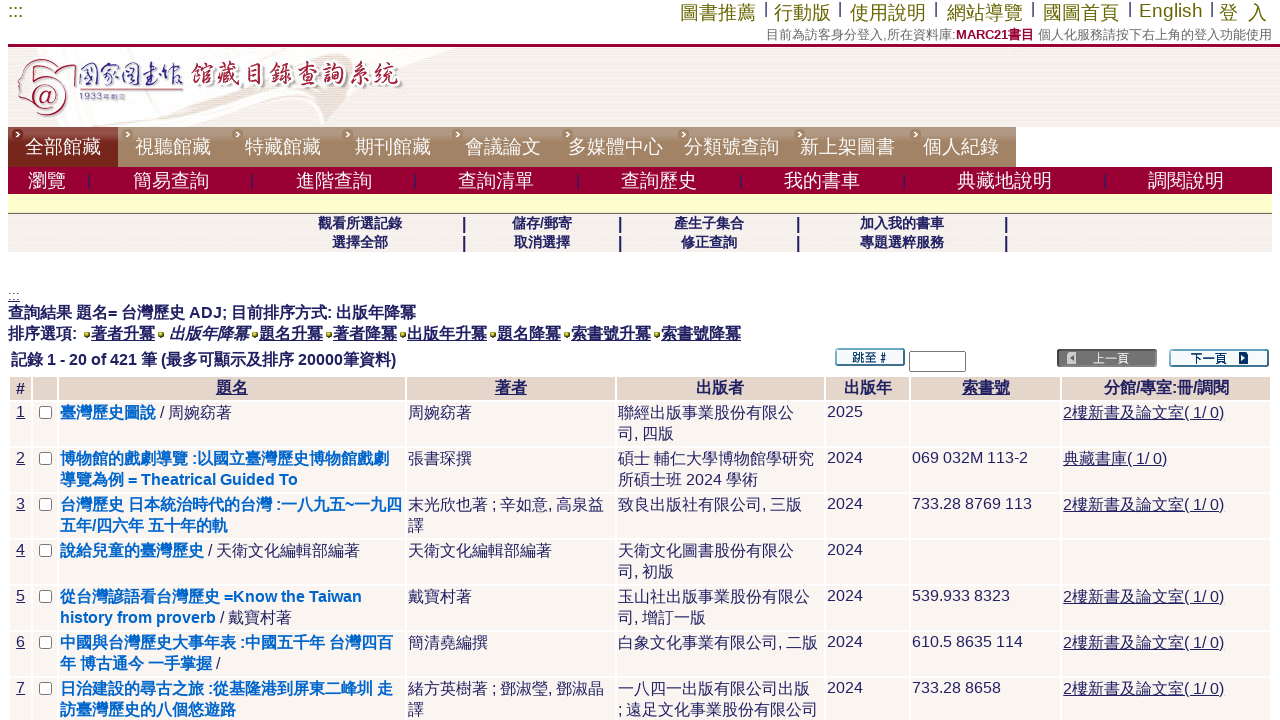

Search results loaded and brief title links are visible
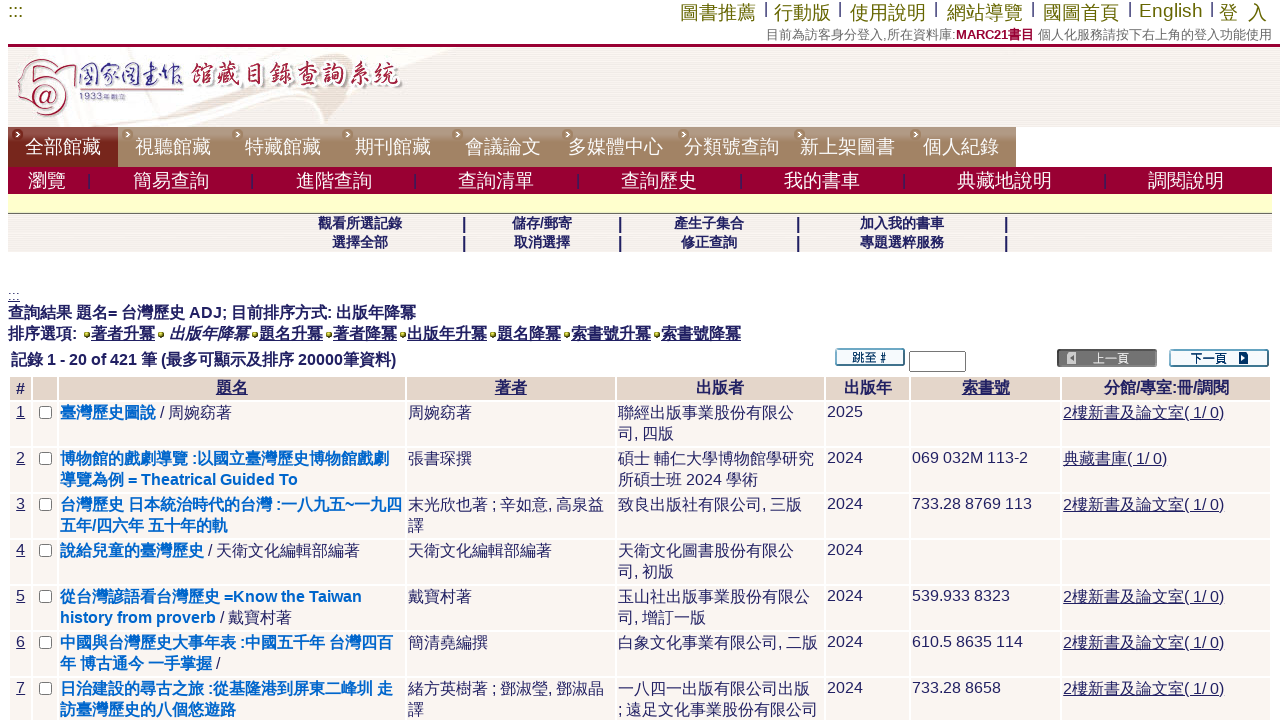

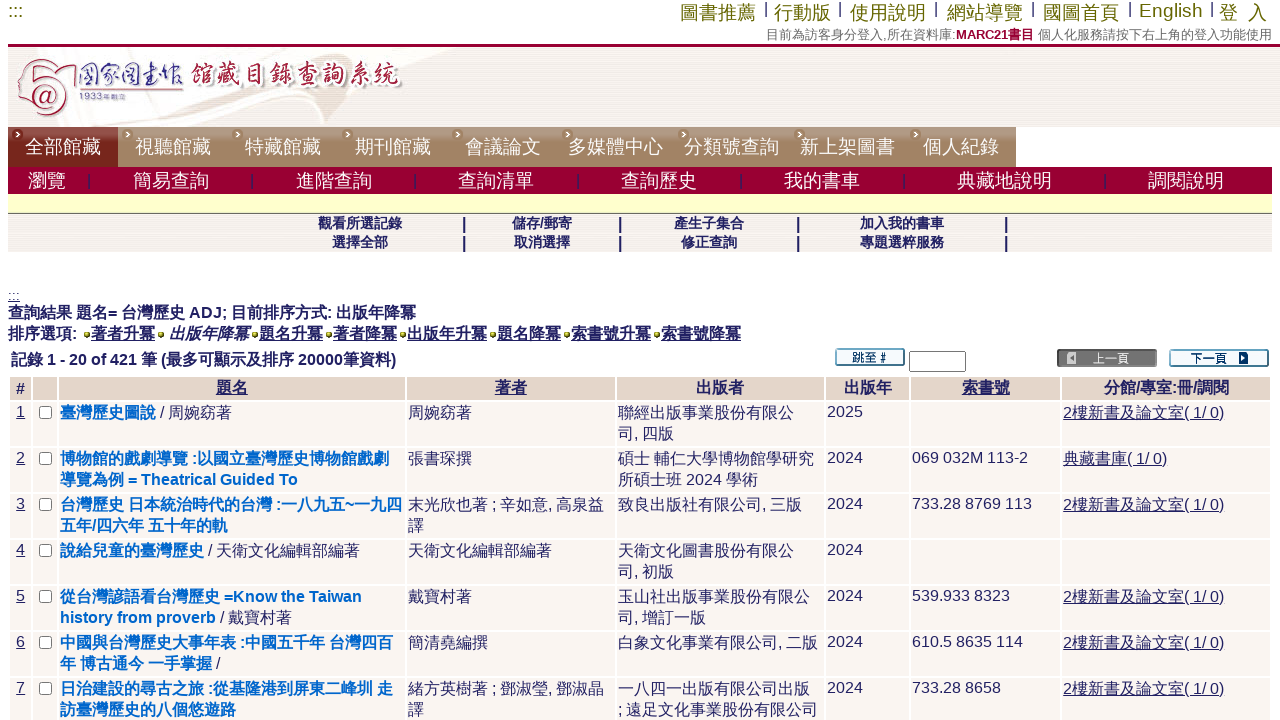